Clicks the search/find flights button to initiate the flight search

Starting URL: https://rahulshettyacademy.com/dropdownsPractise/

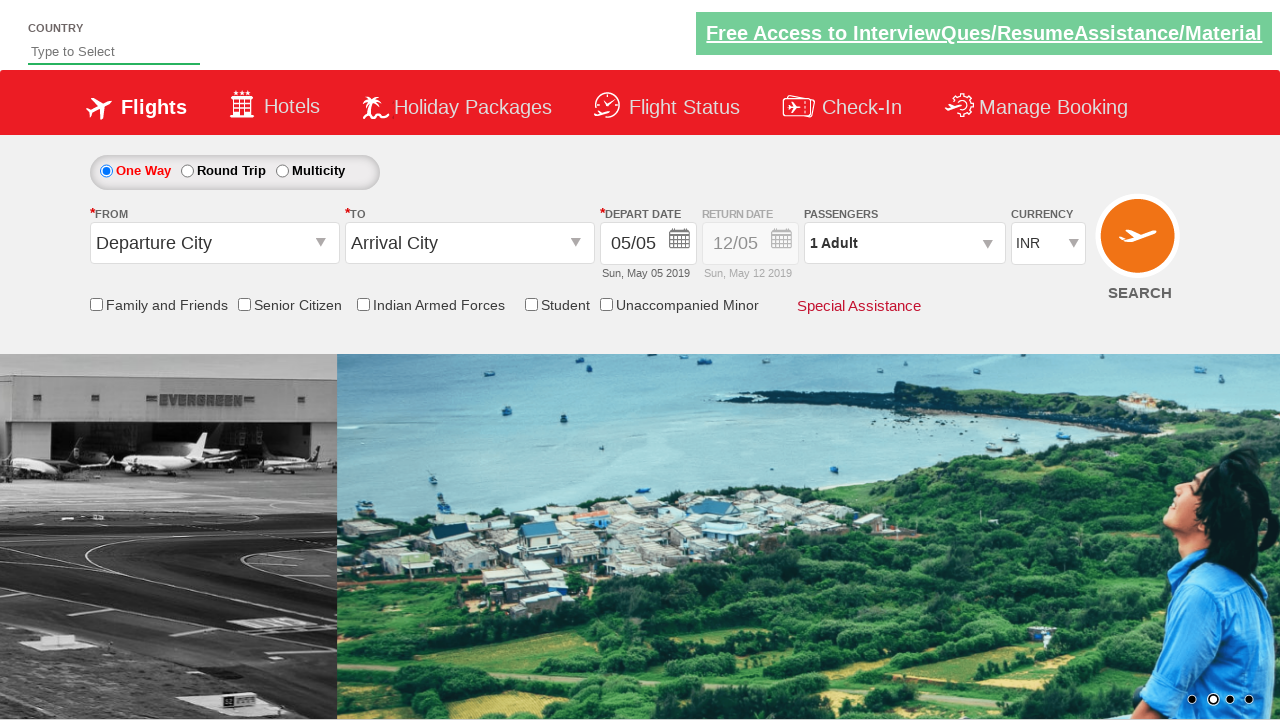

Clicked the search/find flights button to initiate flight search at (1140, 245) on input[name='ctl00$mainContent$btn_FindFlights']
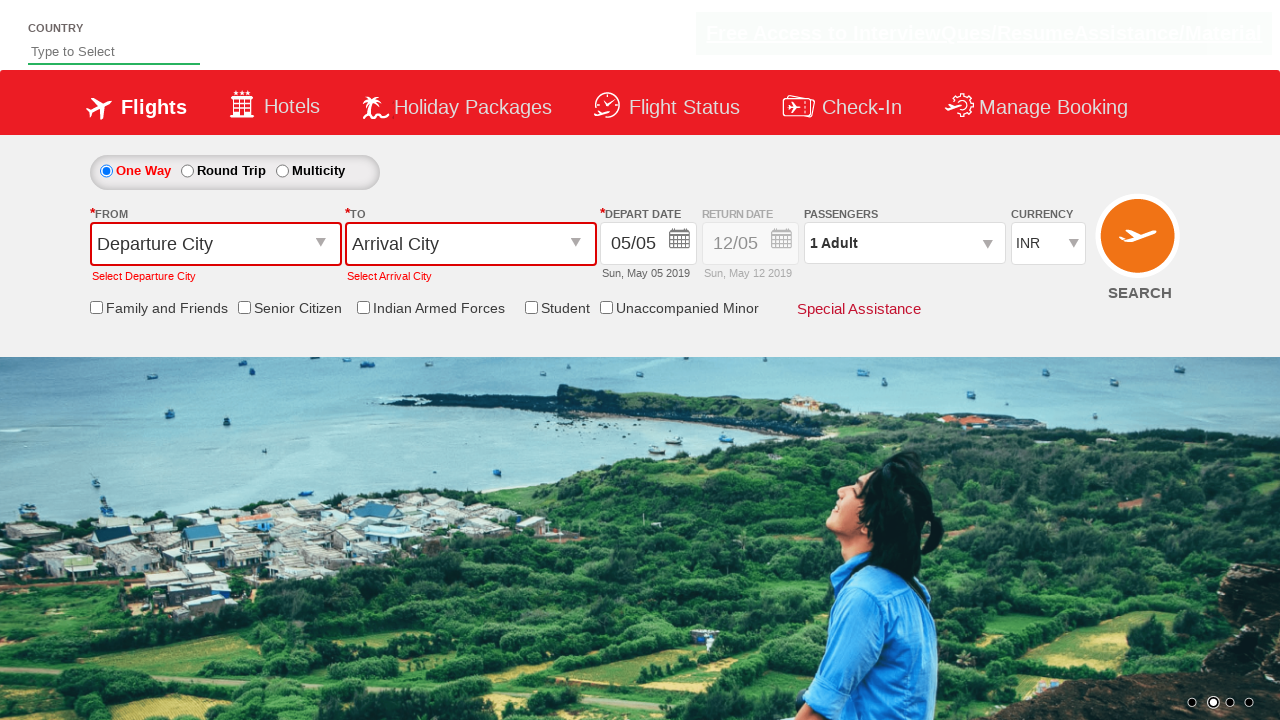

Checked if search button is enabled
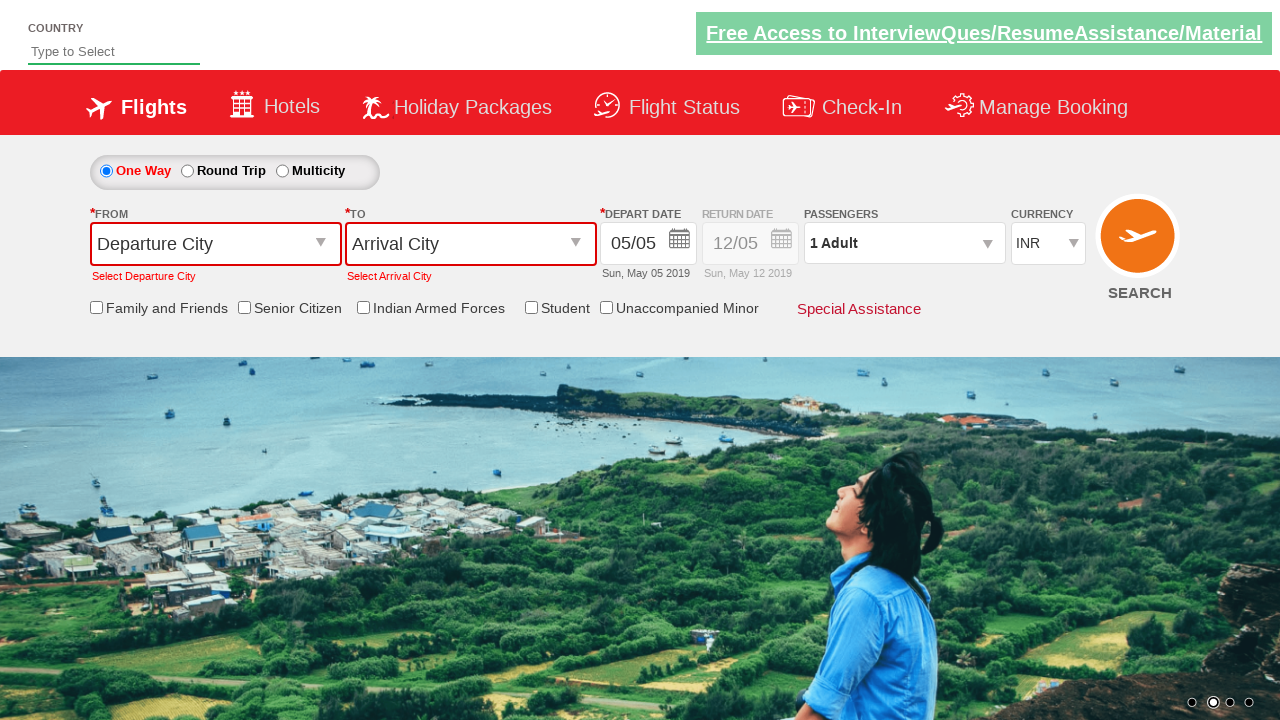

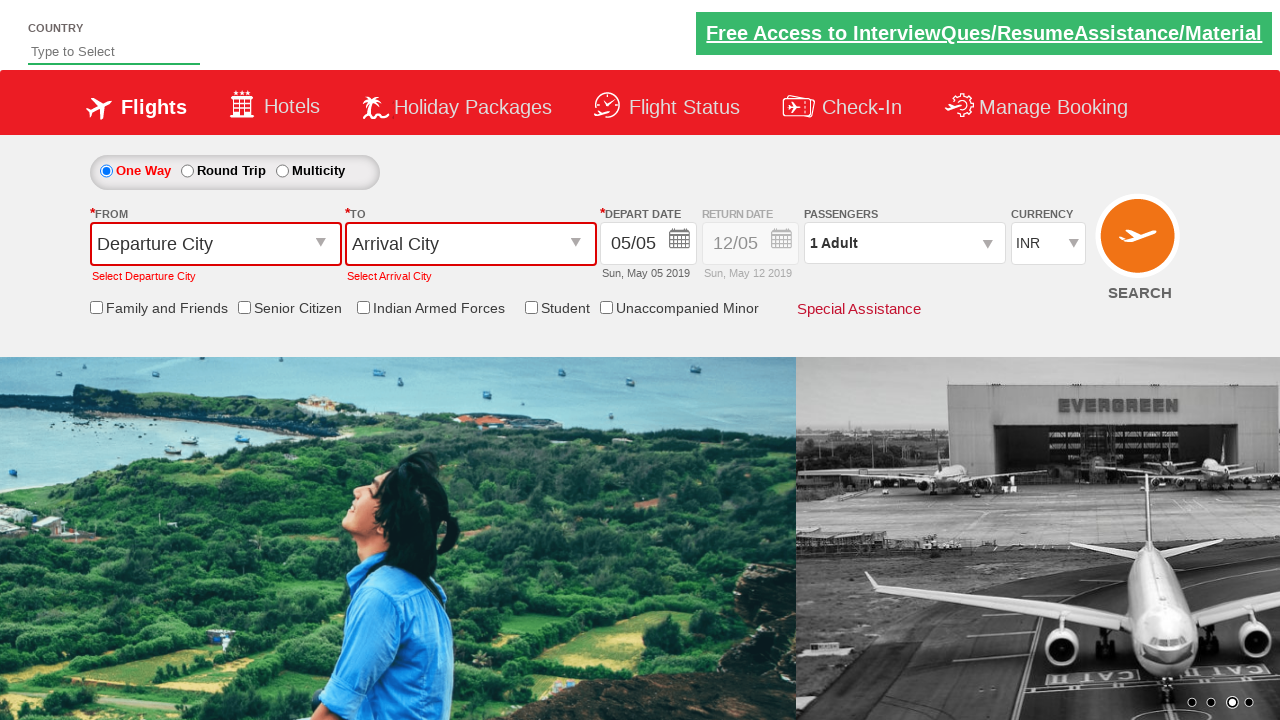